Navigates to a file download page and clicks on a text file link to initiate a download.

Starting URL: https://the-internet.herokuapp.com/download

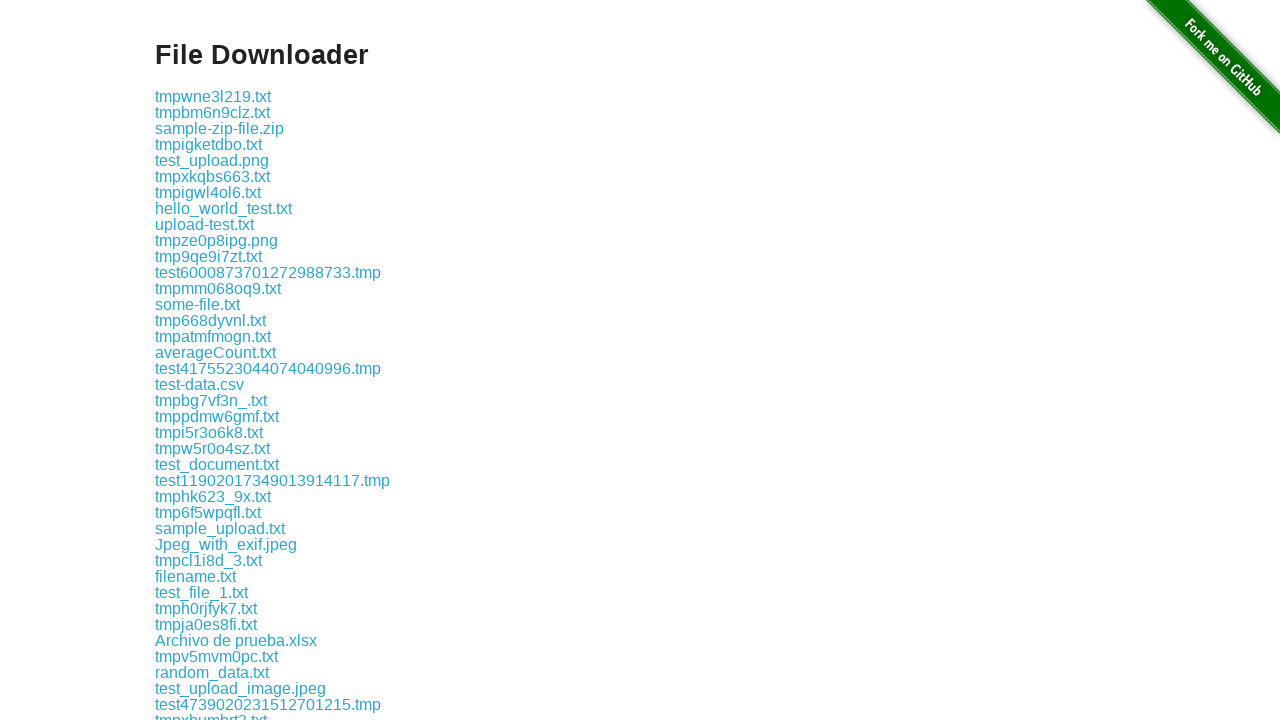

Navigated to file download page
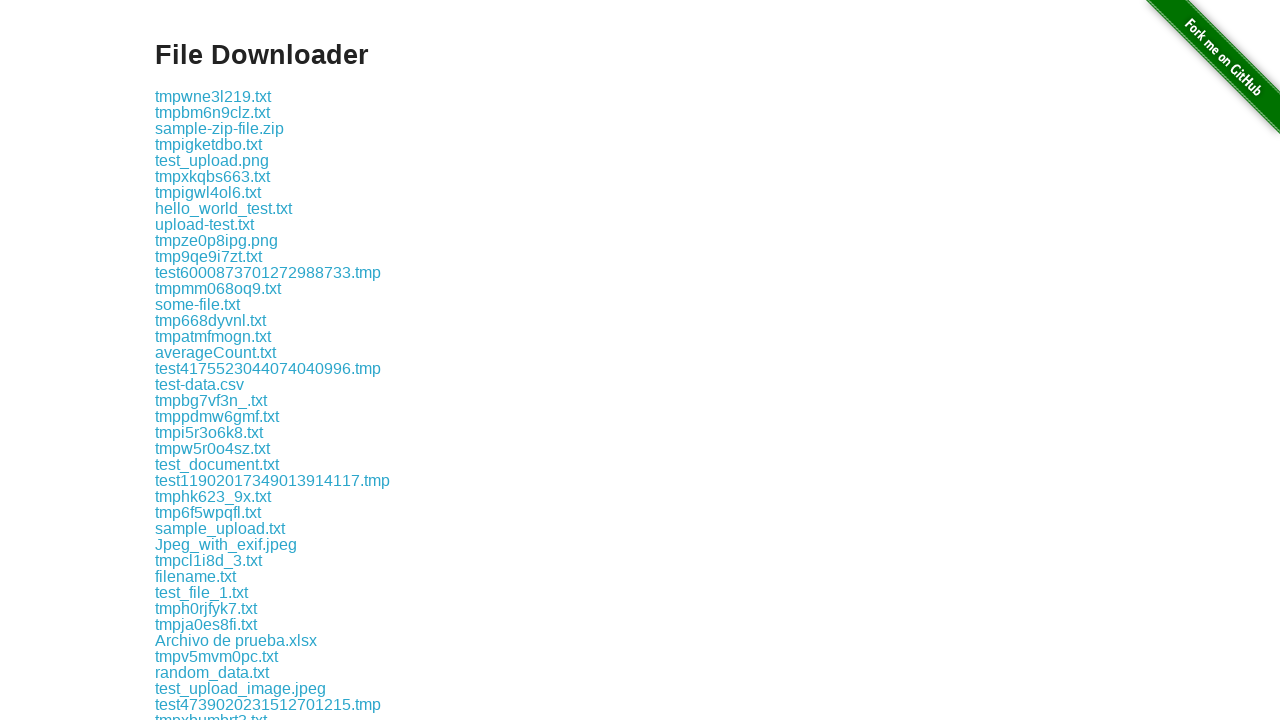

Clicked text file download link at (198, 304) on xpath=//div[@class='example']//a[contains(@href,'download/some-file.txt')]
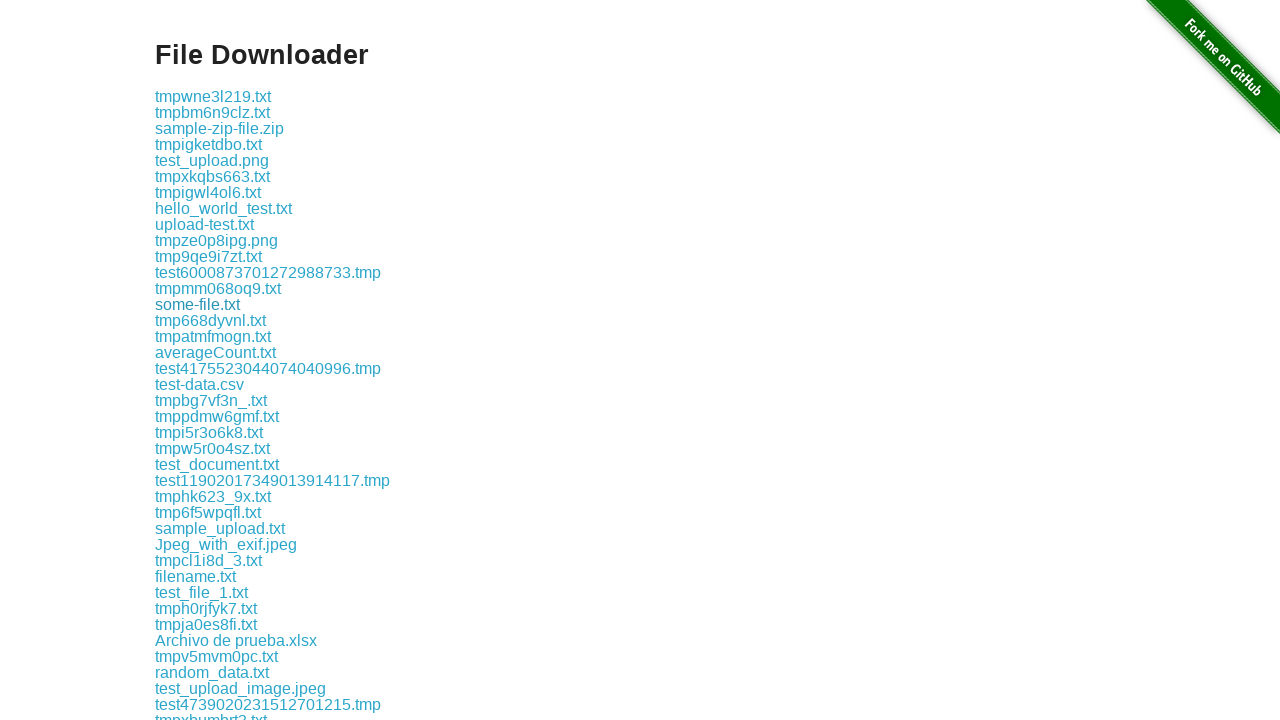

File download completed
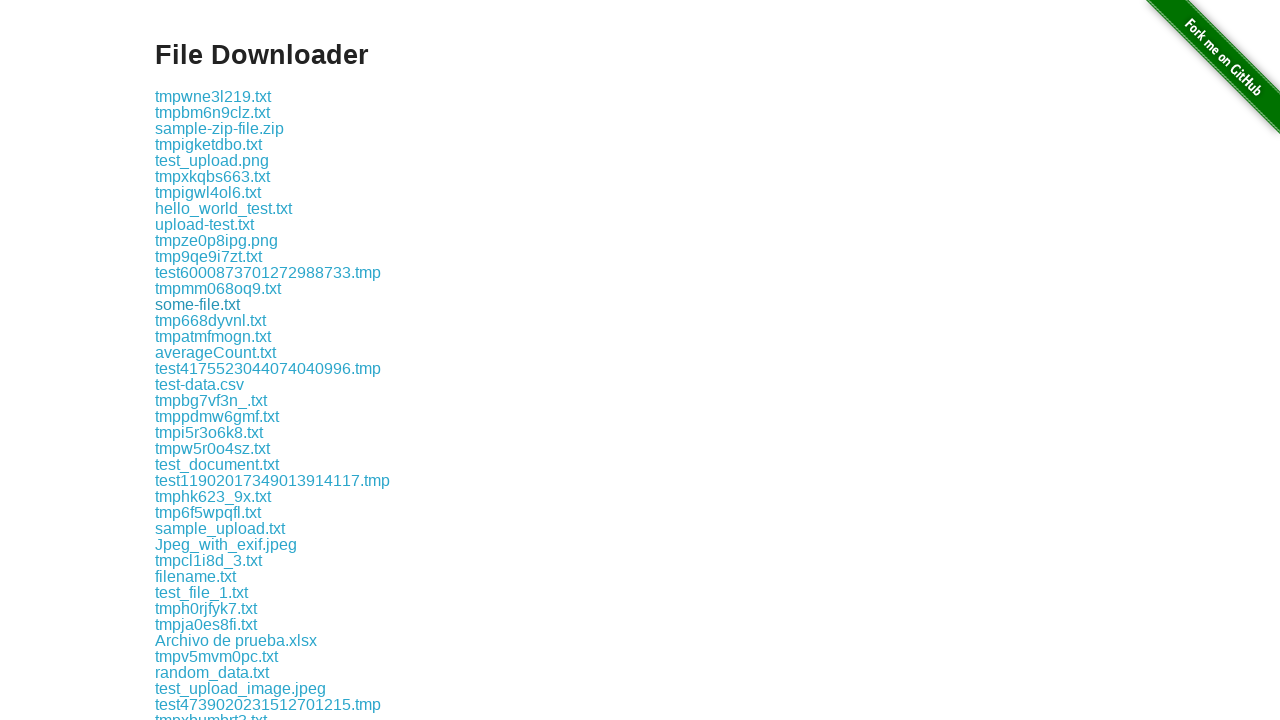

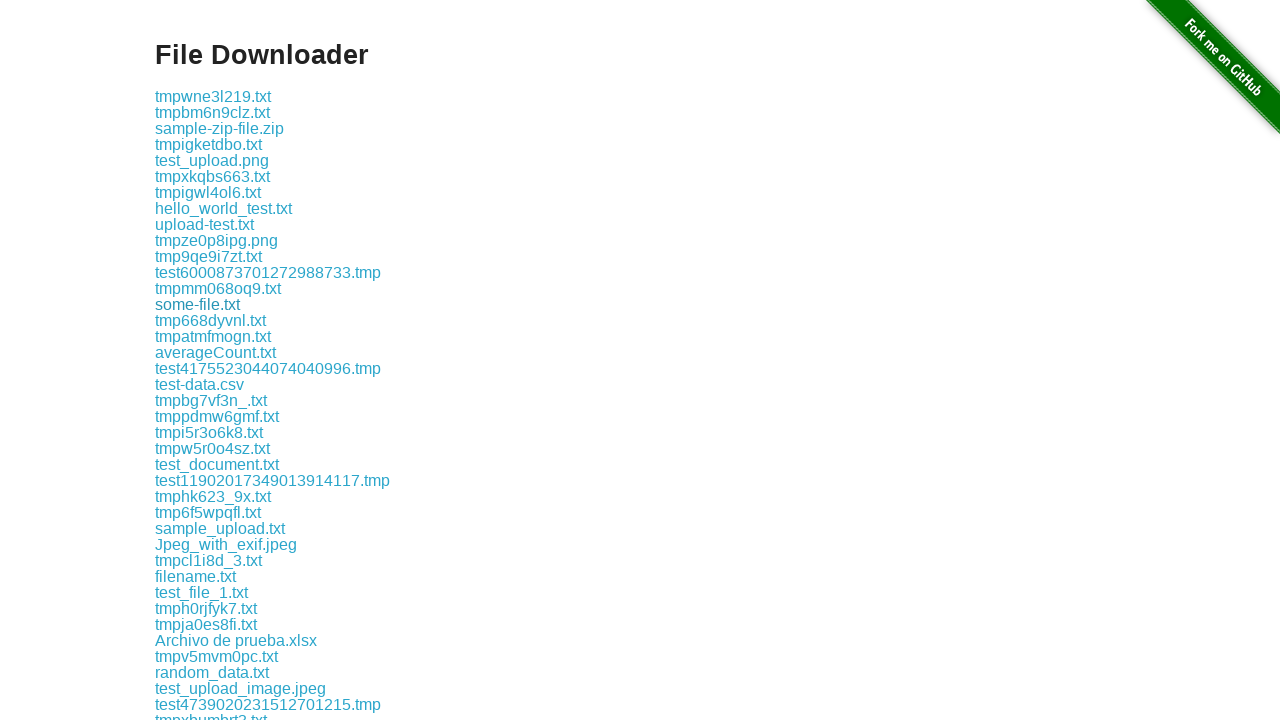